Tests dropdown and checkbox interactions on a flight booking practice page by selecting a senior citizen discount checkbox, incrementing the number of adult passengers to 5, and confirming the selection.

Starting URL: https://rahulshettyacademy.com/dropdownsPractise/

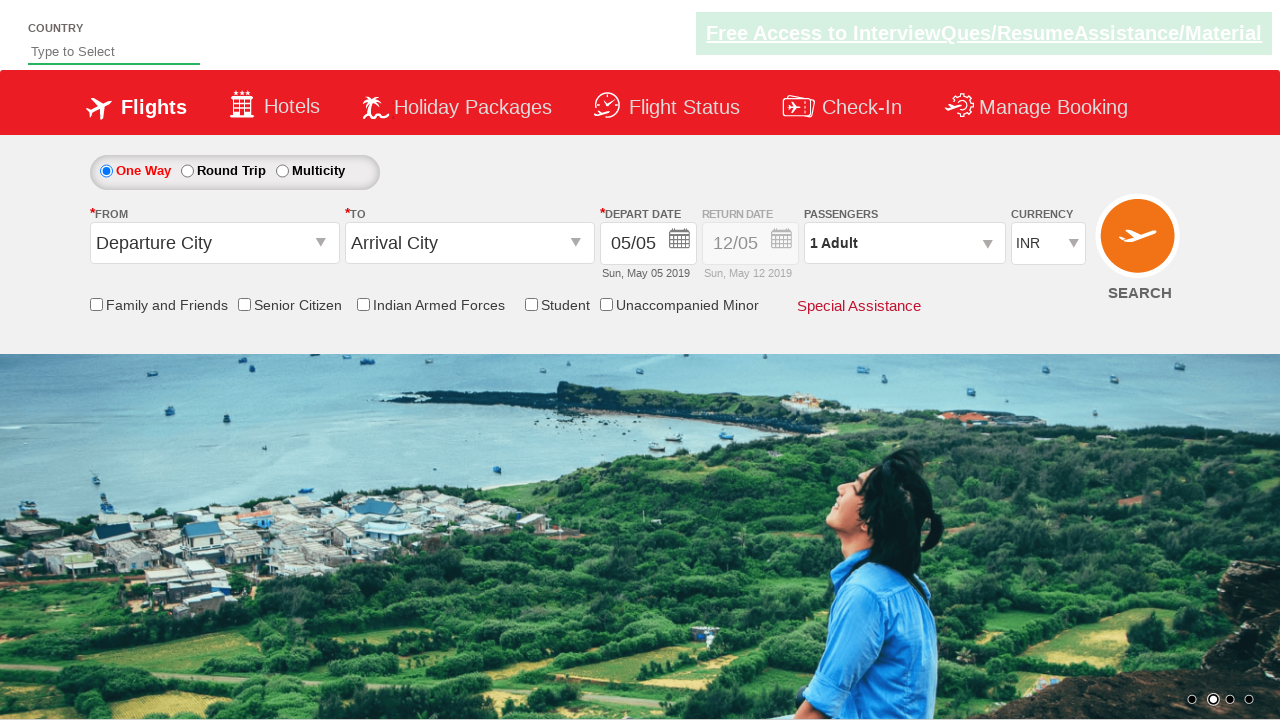

Clicked senior citizen discount checkbox at (244, 304) on input[id*='SeniorCitizenDiscount']
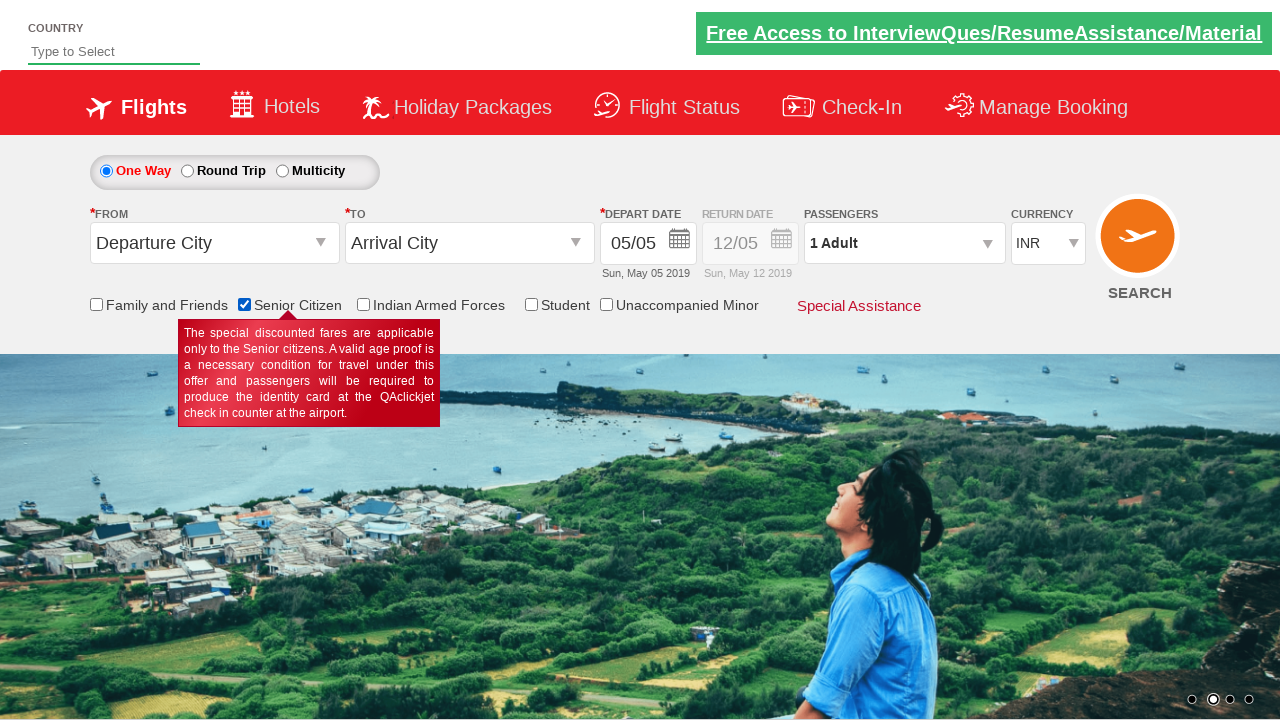

Clicked passenger dropdown to open it at (904, 243) on #divpaxinfo
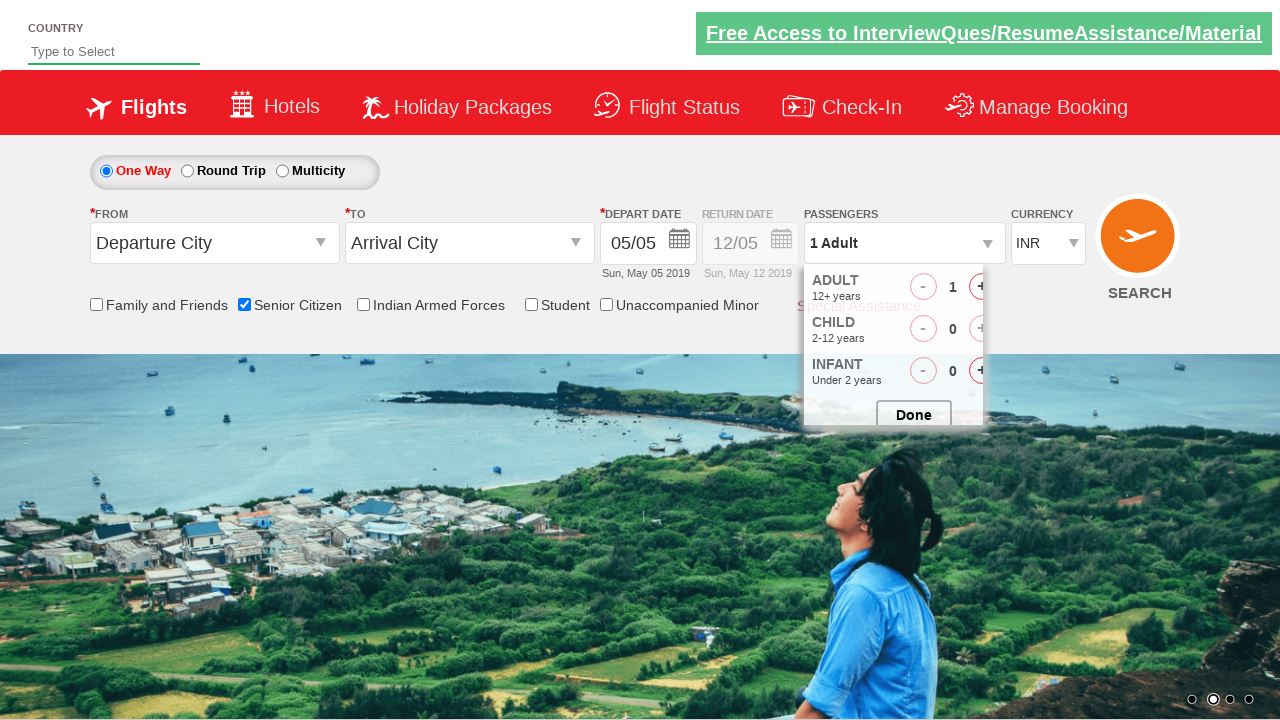

Waited for dropdown to open
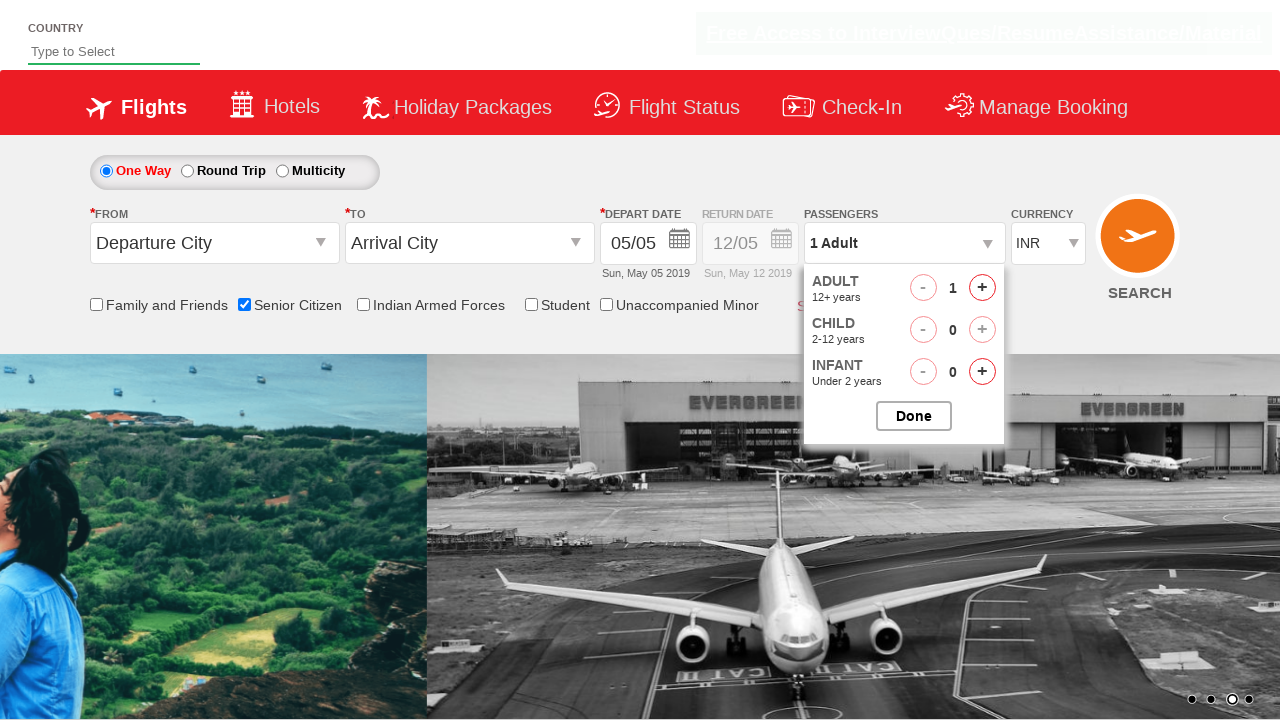

Incremented adult passenger count (increment 1 of 4) at (982, 288) on #hrefIncAdt
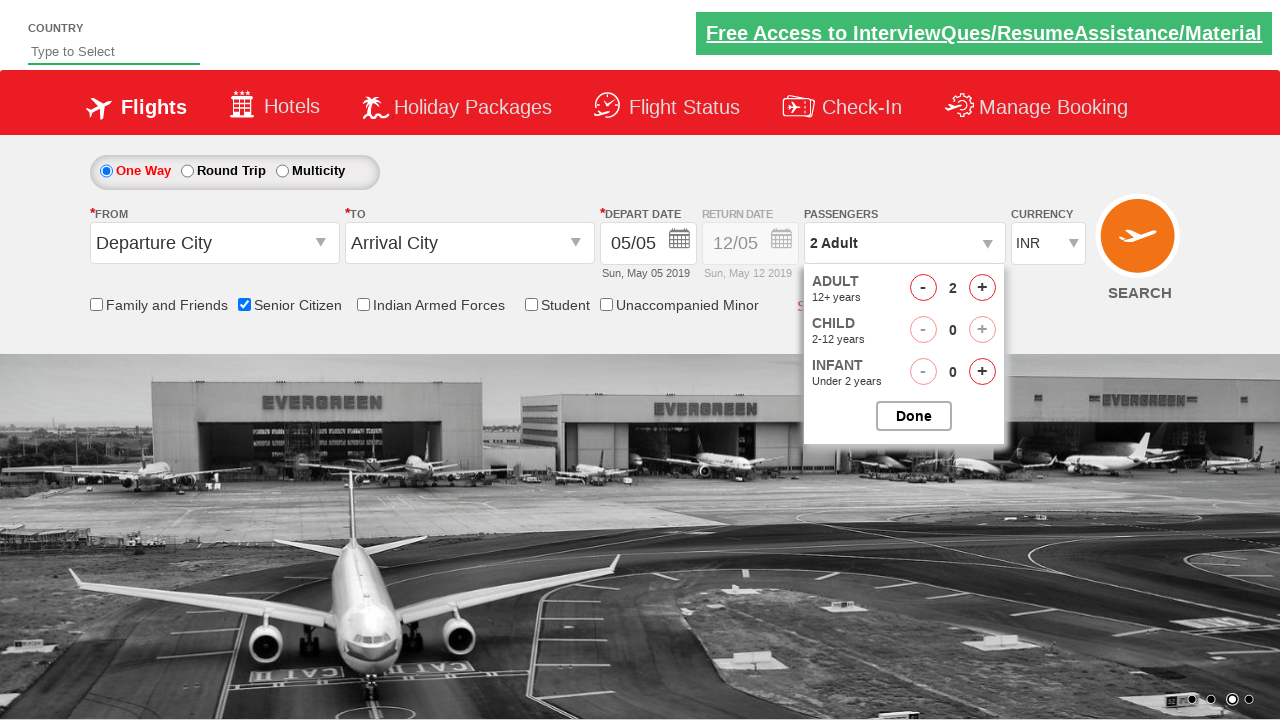

Incremented adult passenger count (increment 2 of 4) at (982, 288) on #hrefIncAdt
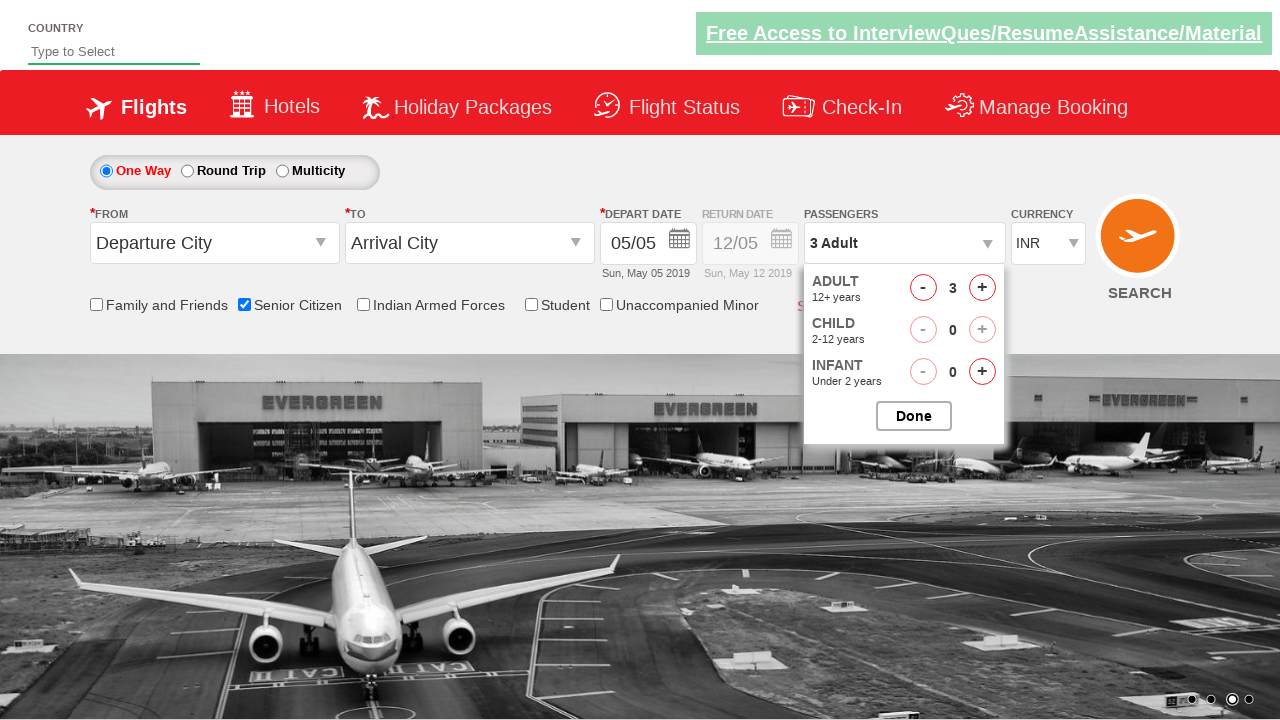

Incremented adult passenger count (increment 3 of 4) at (982, 288) on #hrefIncAdt
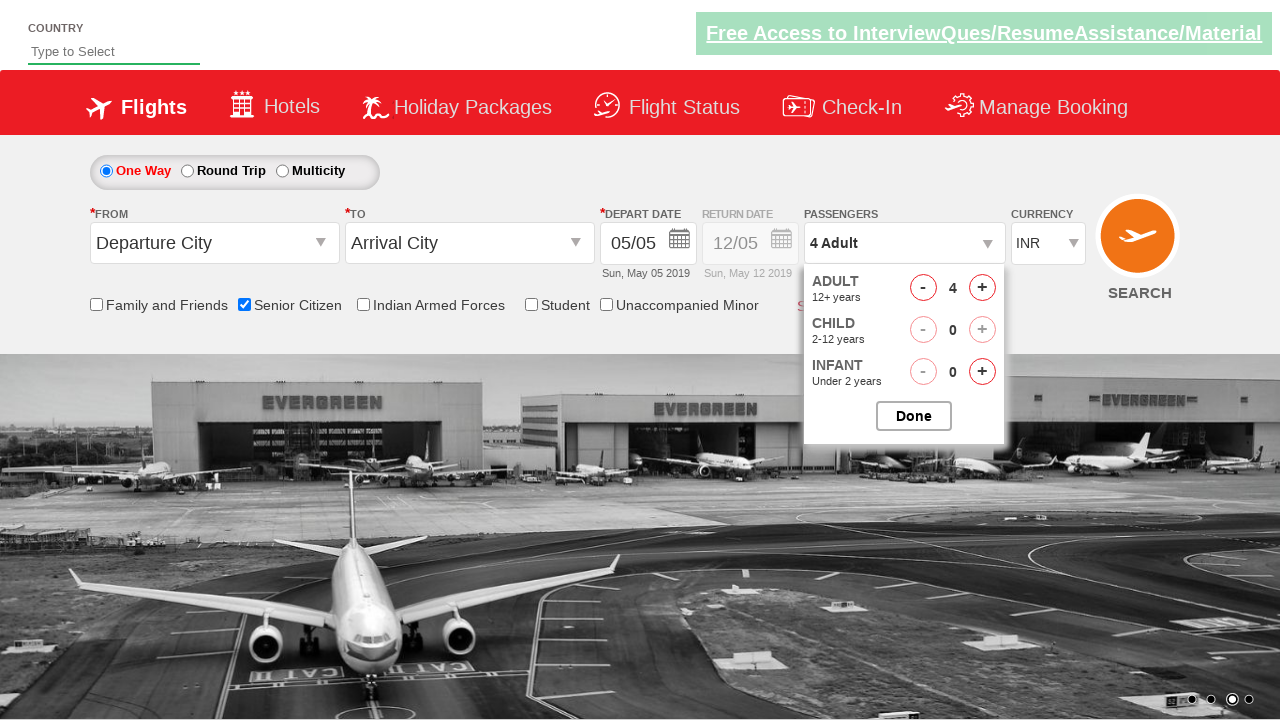

Incremented adult passenger count (increment 4 of 4) at (982, 288) on #hrefIncAdt
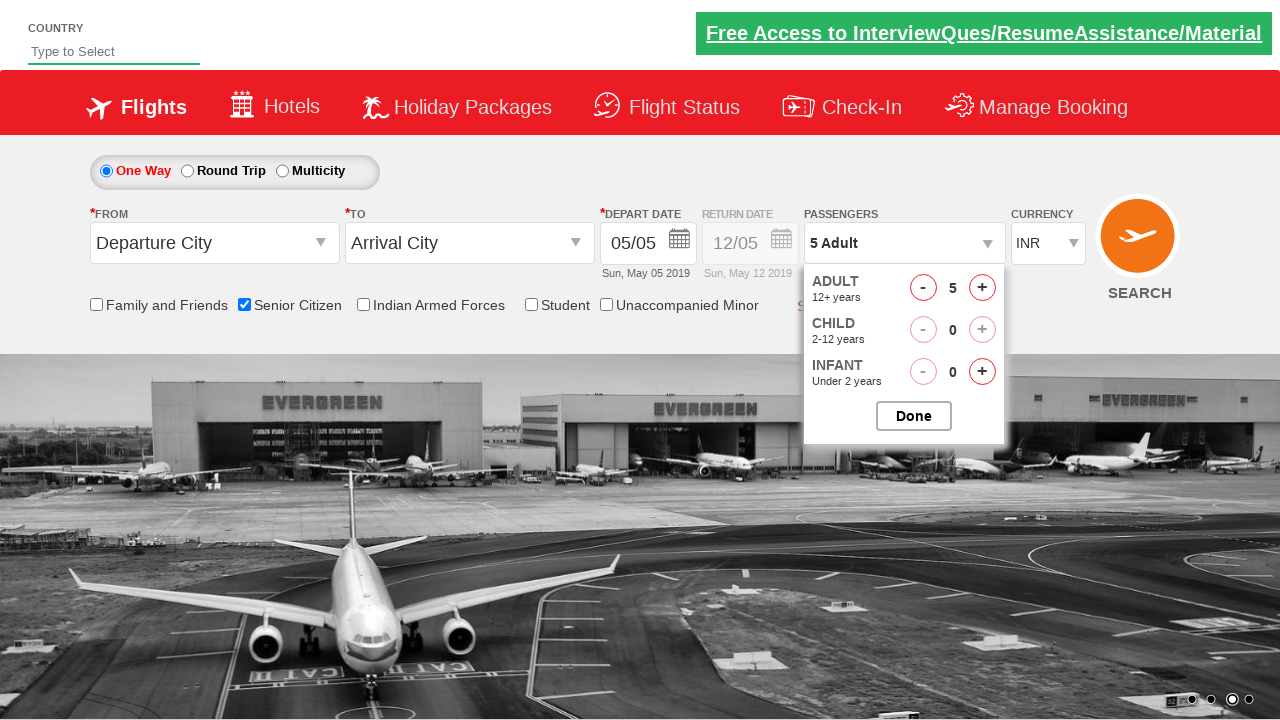

Clicked done button to close passenger dropdown at (914, 416) on #btnclosepaxoption
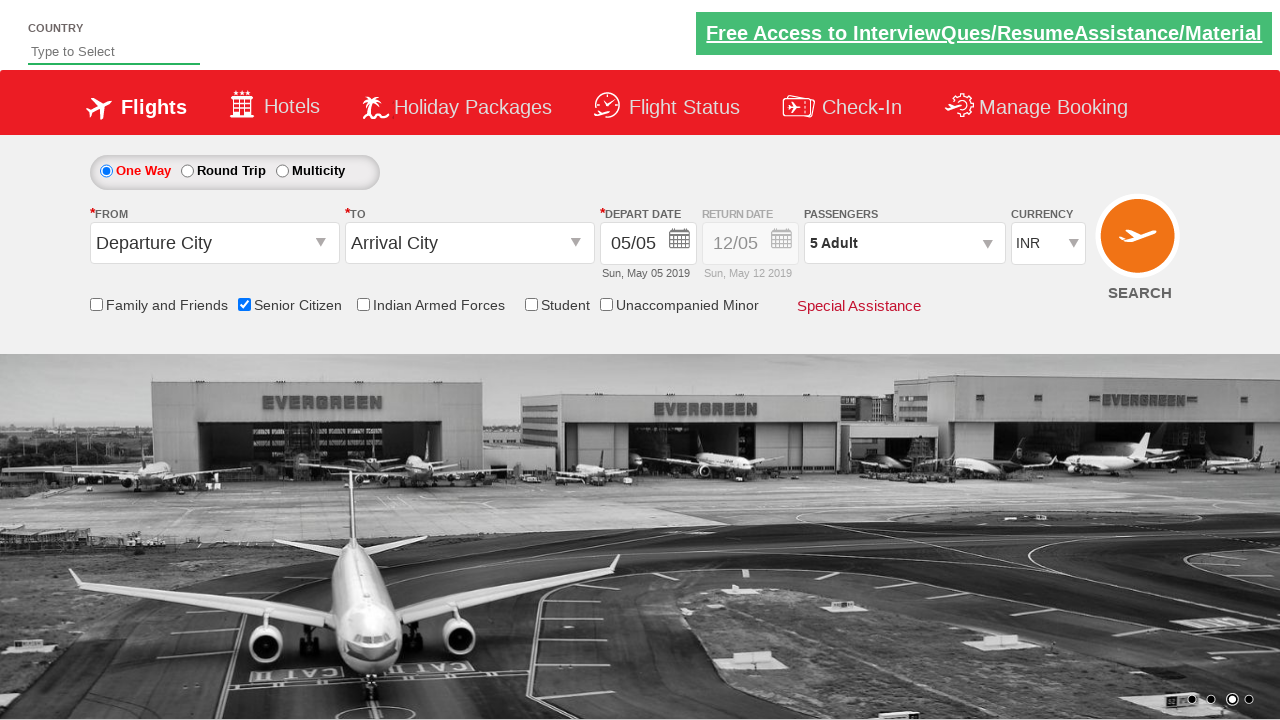

Waited for UI to update after closing dropdown
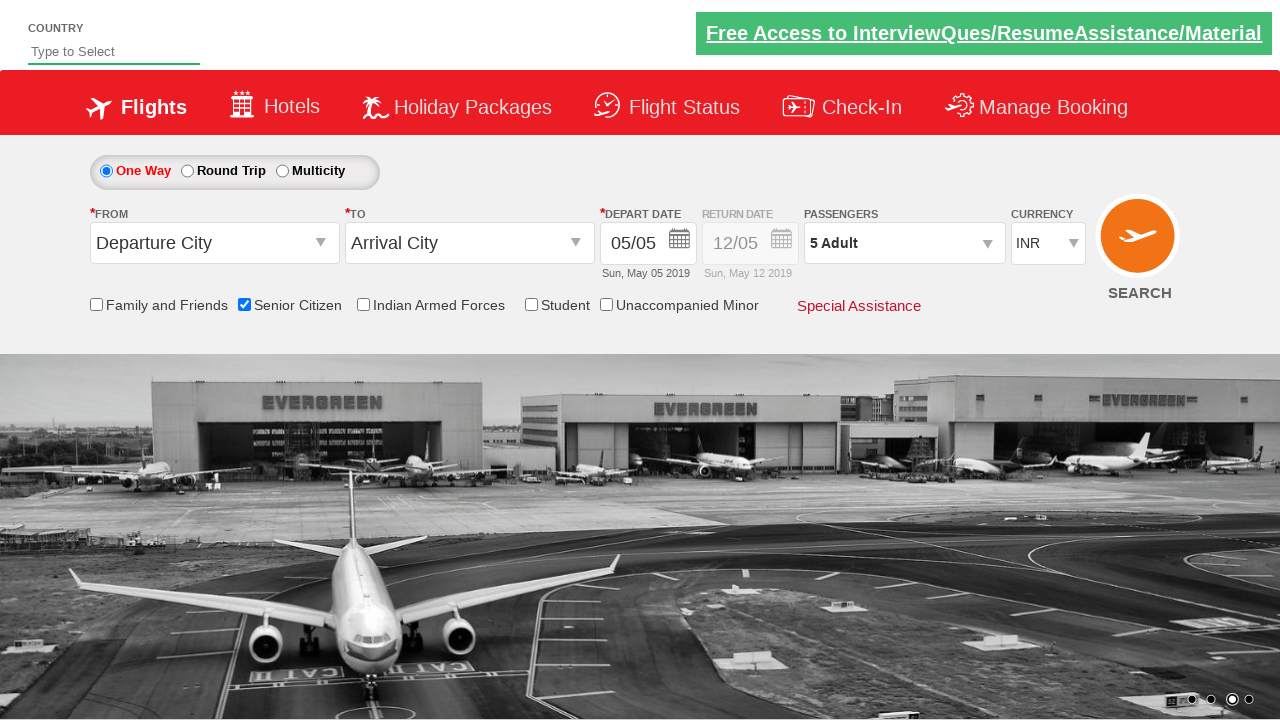

Verified passenger info is displayed
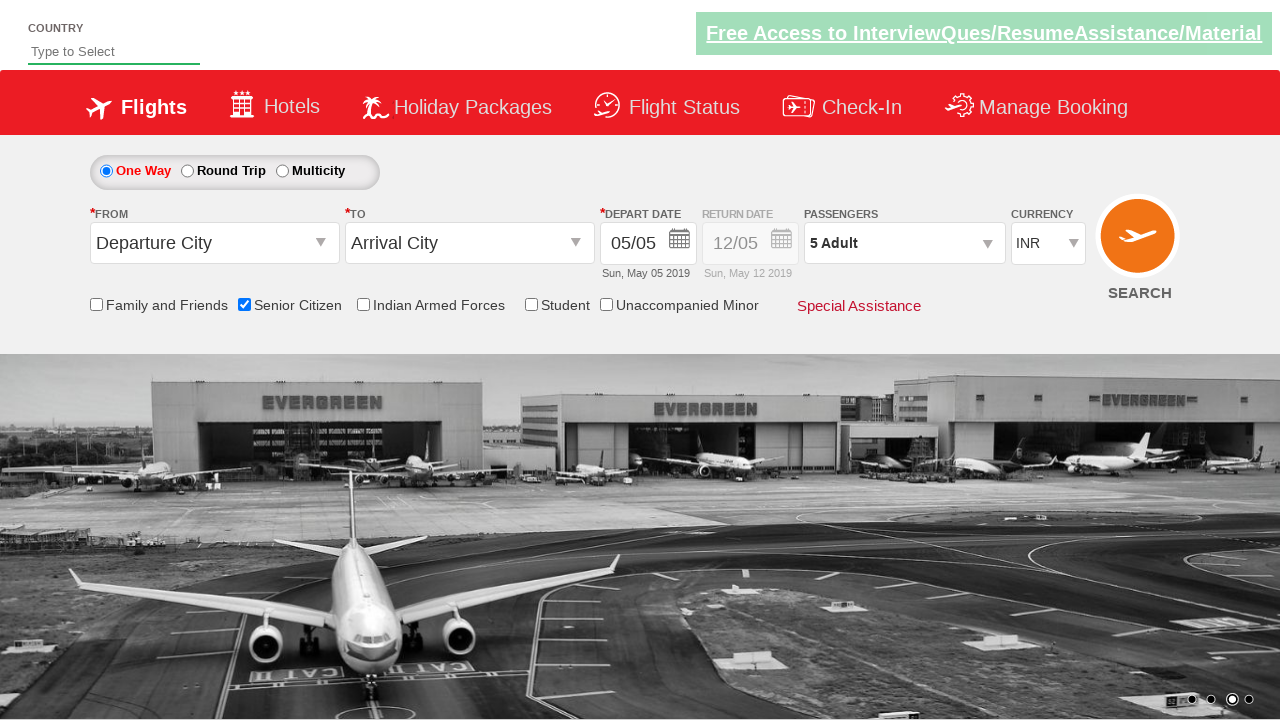

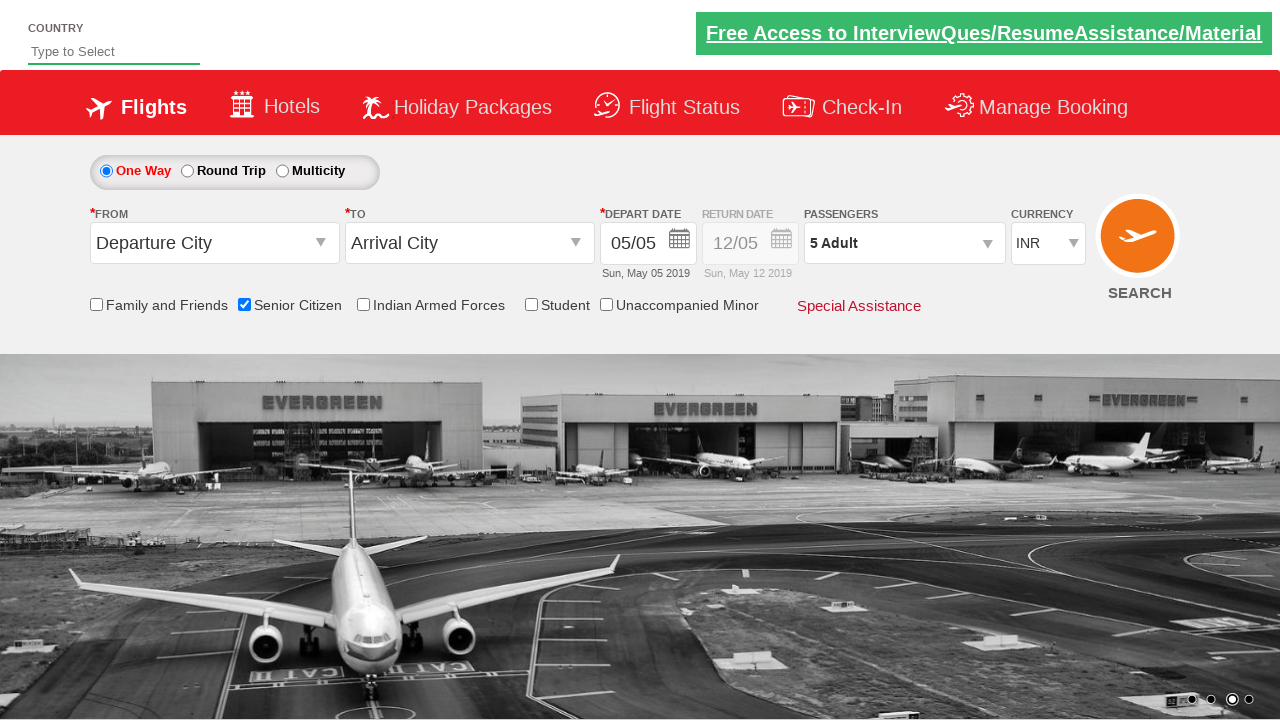